Tests the Actions class click functionality by navigating to a buttons demo page and performing a click action on a "Click Me" button using move and click actions.

Starting URL: https://demoqa.com/buttons

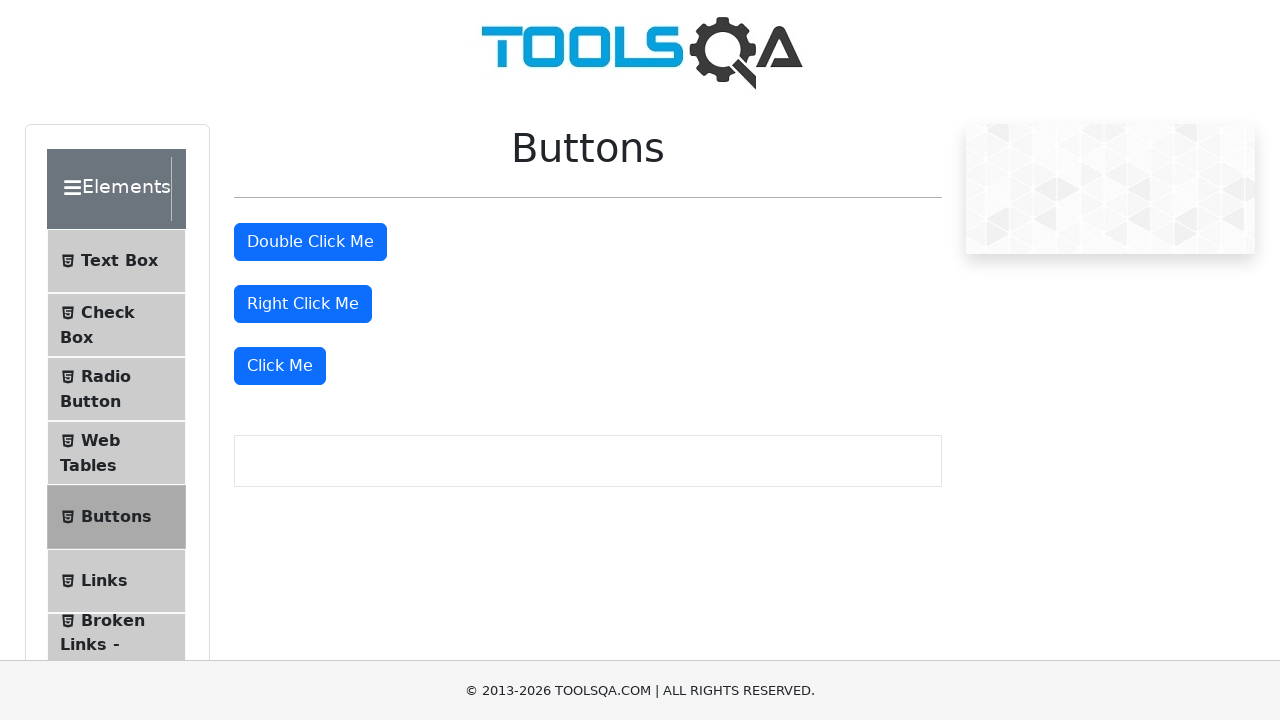

Clicked the 'Click Me' button using move and click actions at (280, 366) on xpath=//button[text()='Click Me']
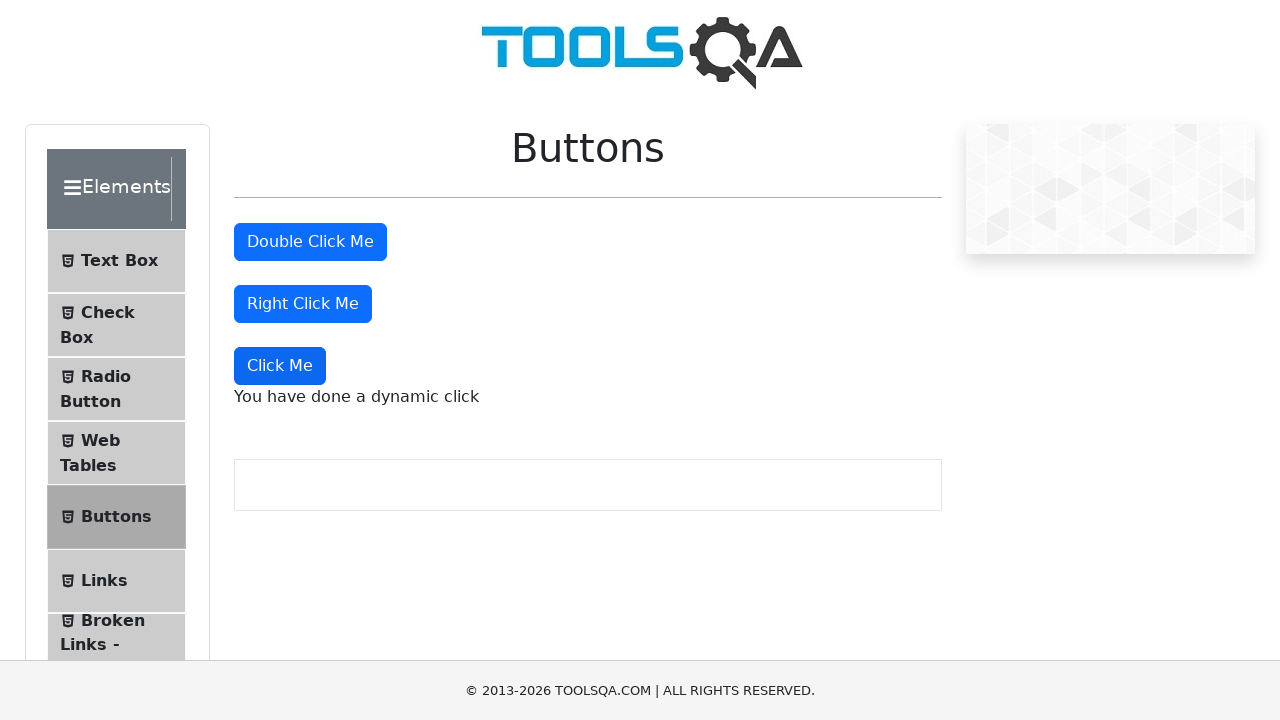

Verified click action was registered by waiting for dynamic message
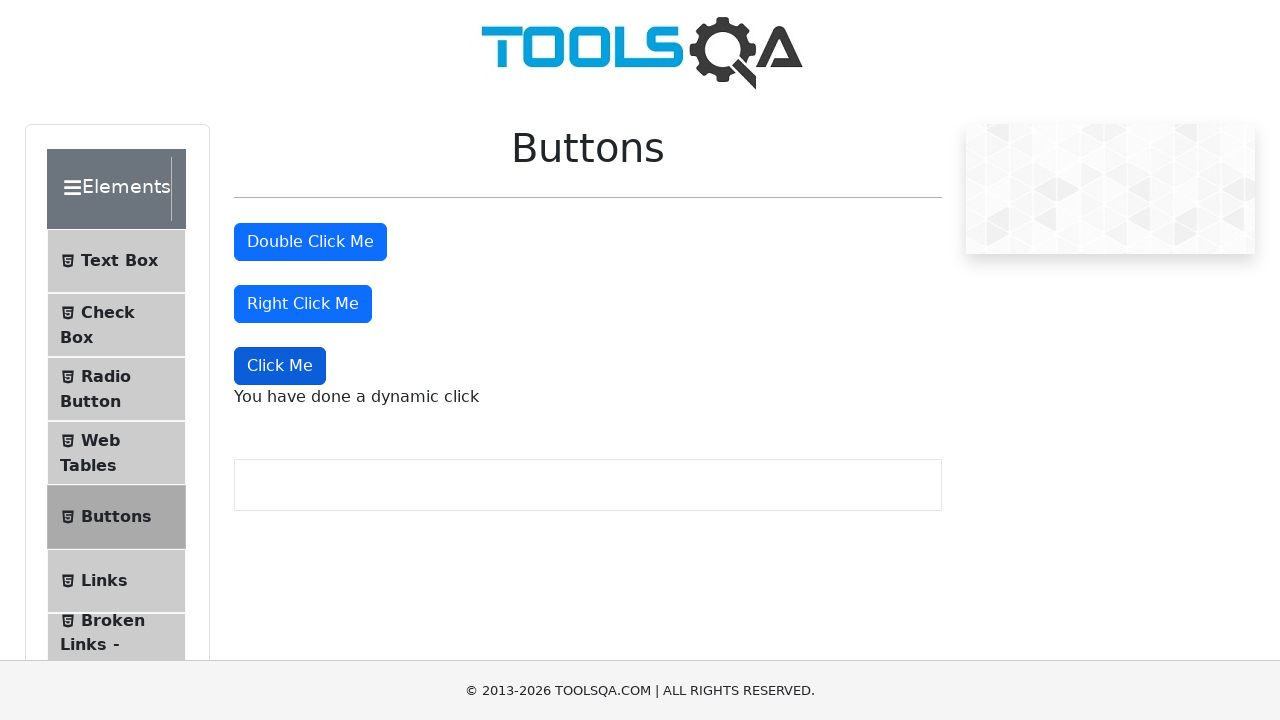

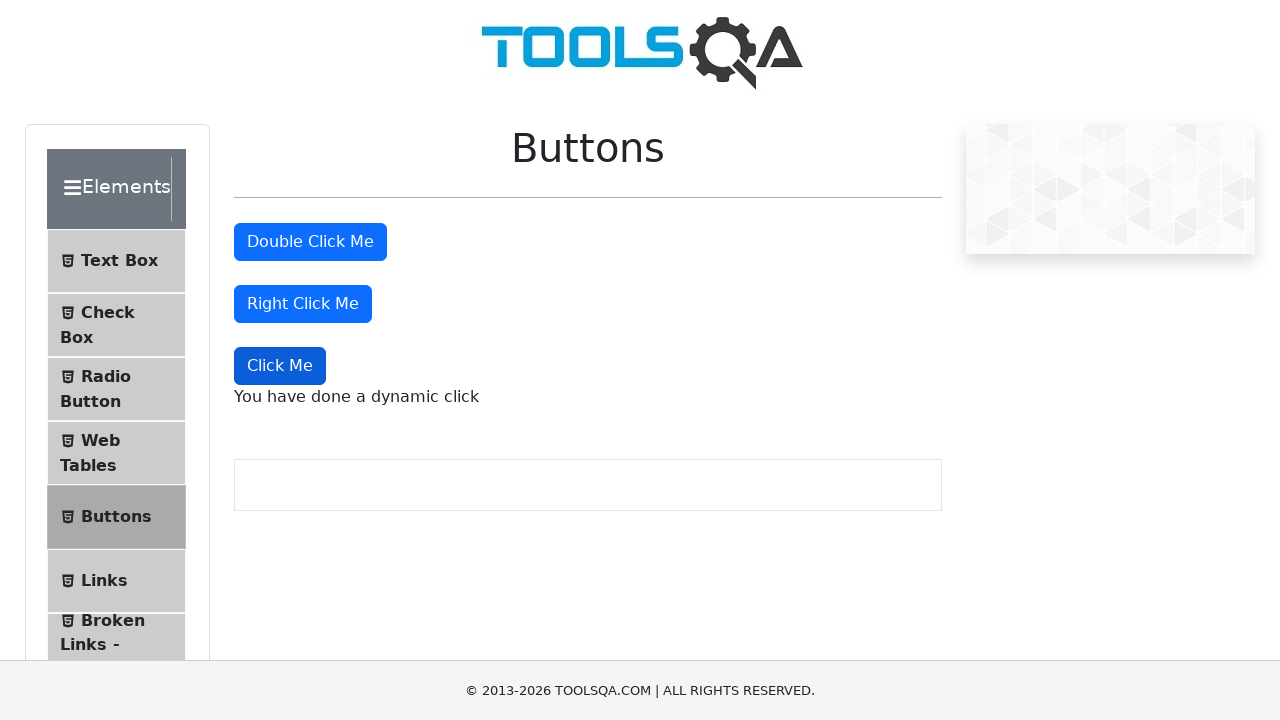